Tests the hotel listing functionality by clicking the hotel list button and verifying that hotels are displayed on the page

Starting URL: http://hotel-v3.progmasters.hu/

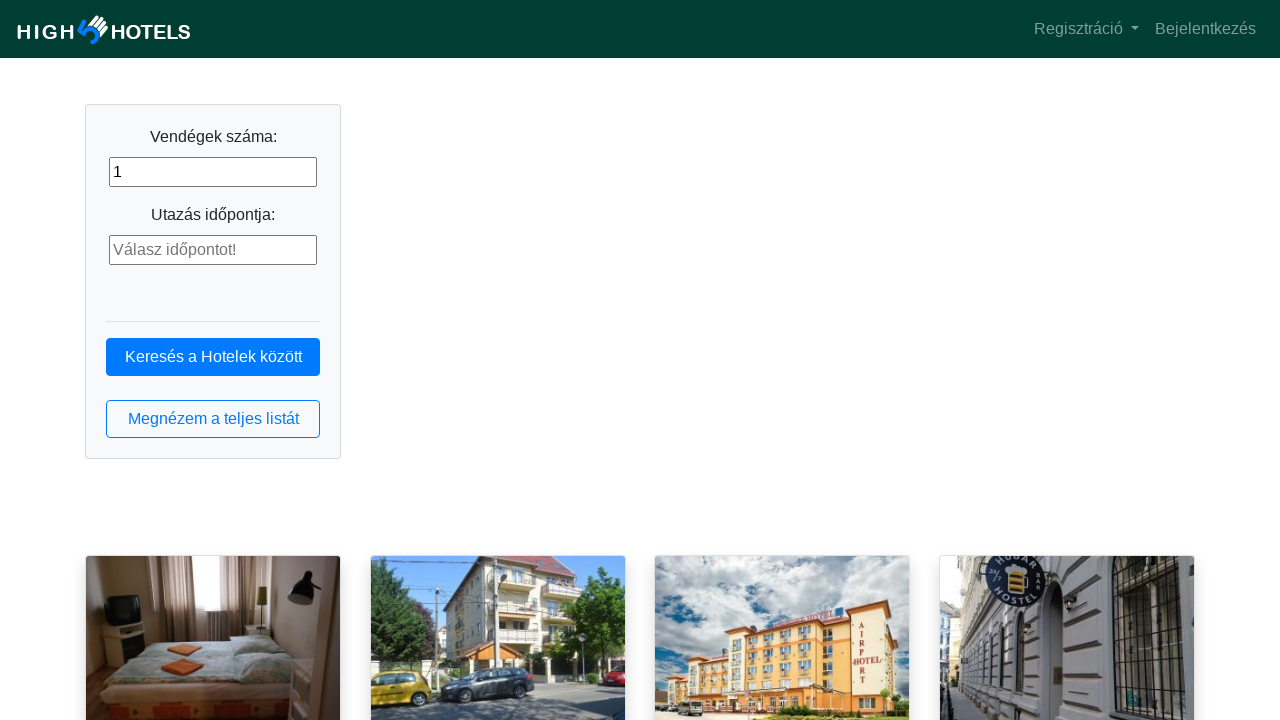

Clicked the hotel list button at (213, 419) on button.btn.btn-outline-primary.btn-block
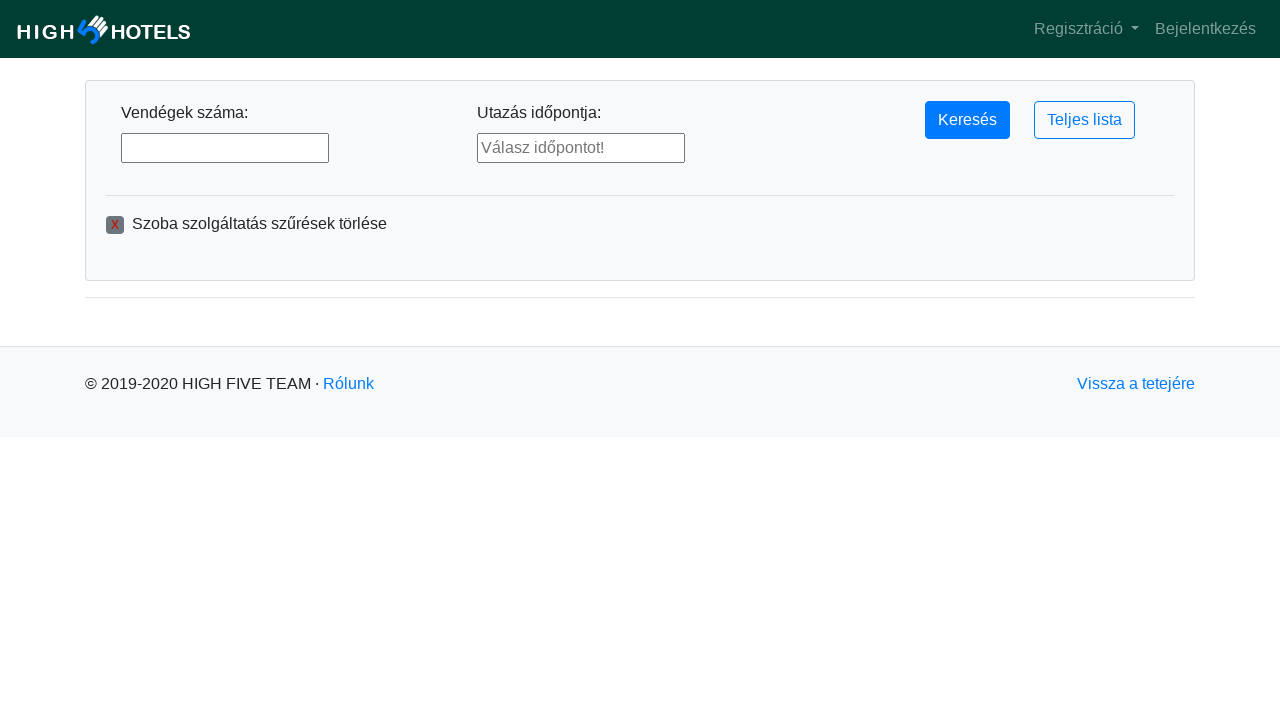

Hotel list items loaded and are visible
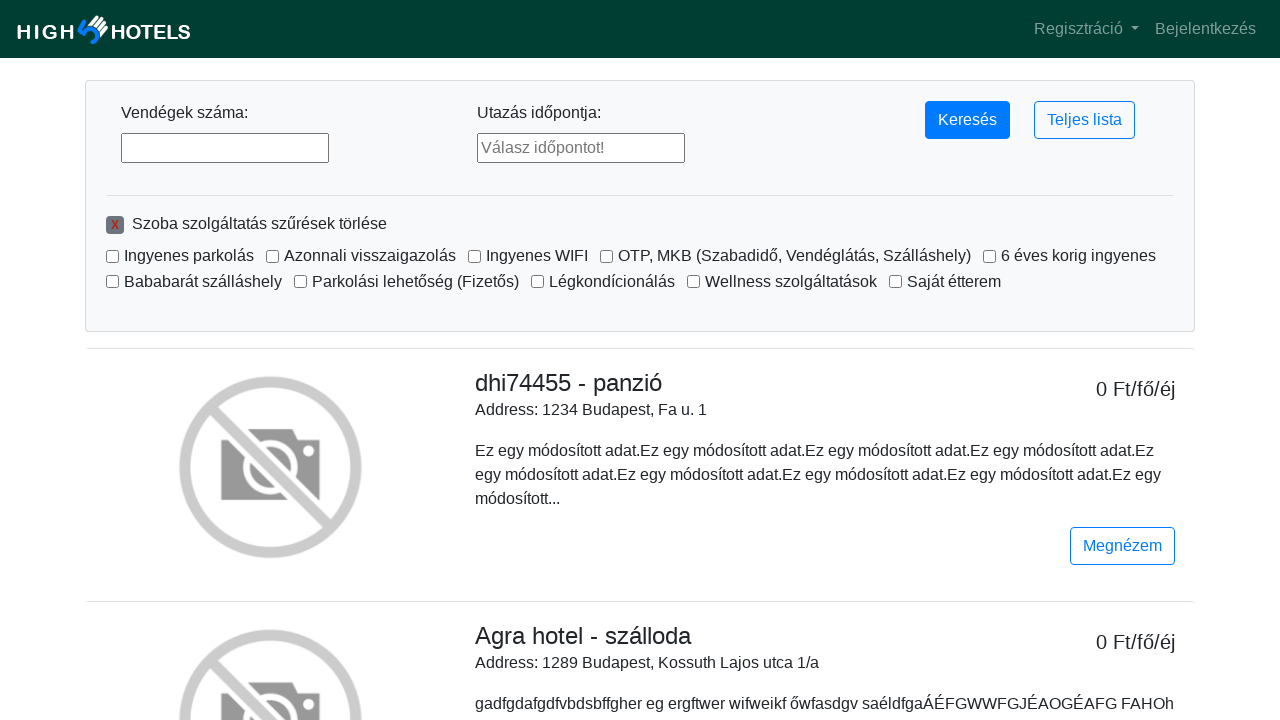

Verified that hotels are displayed on the page
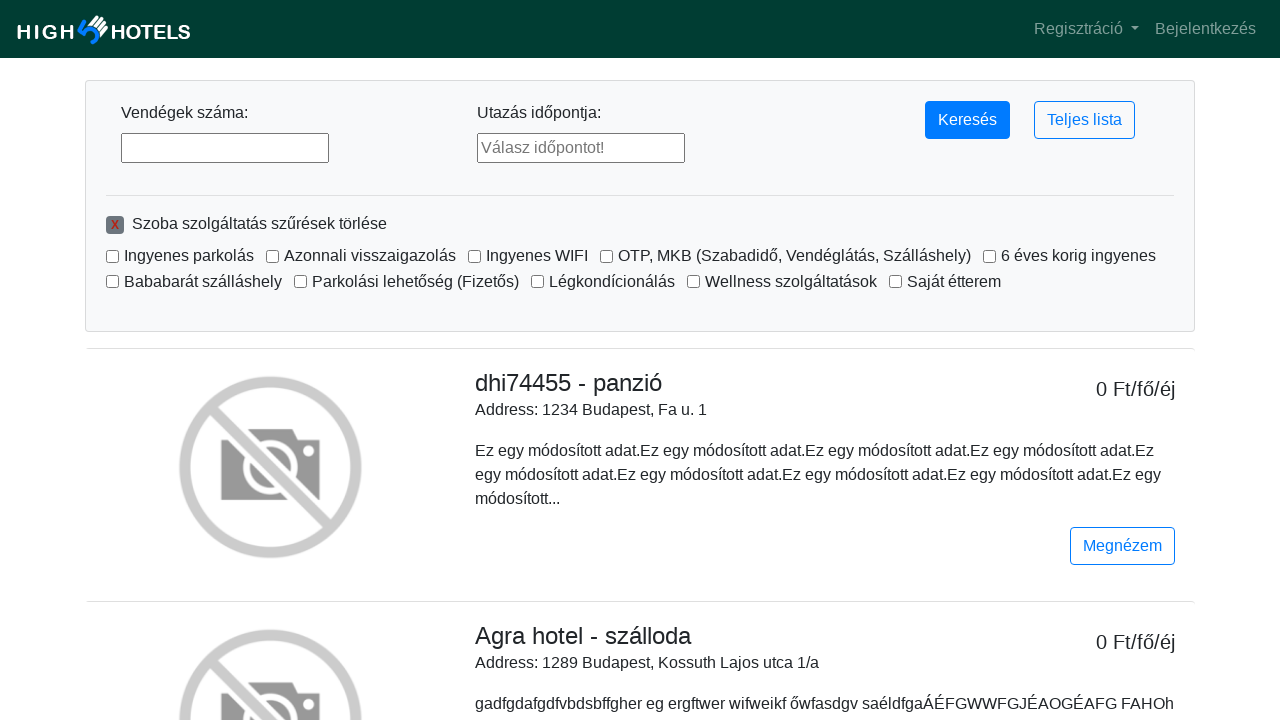

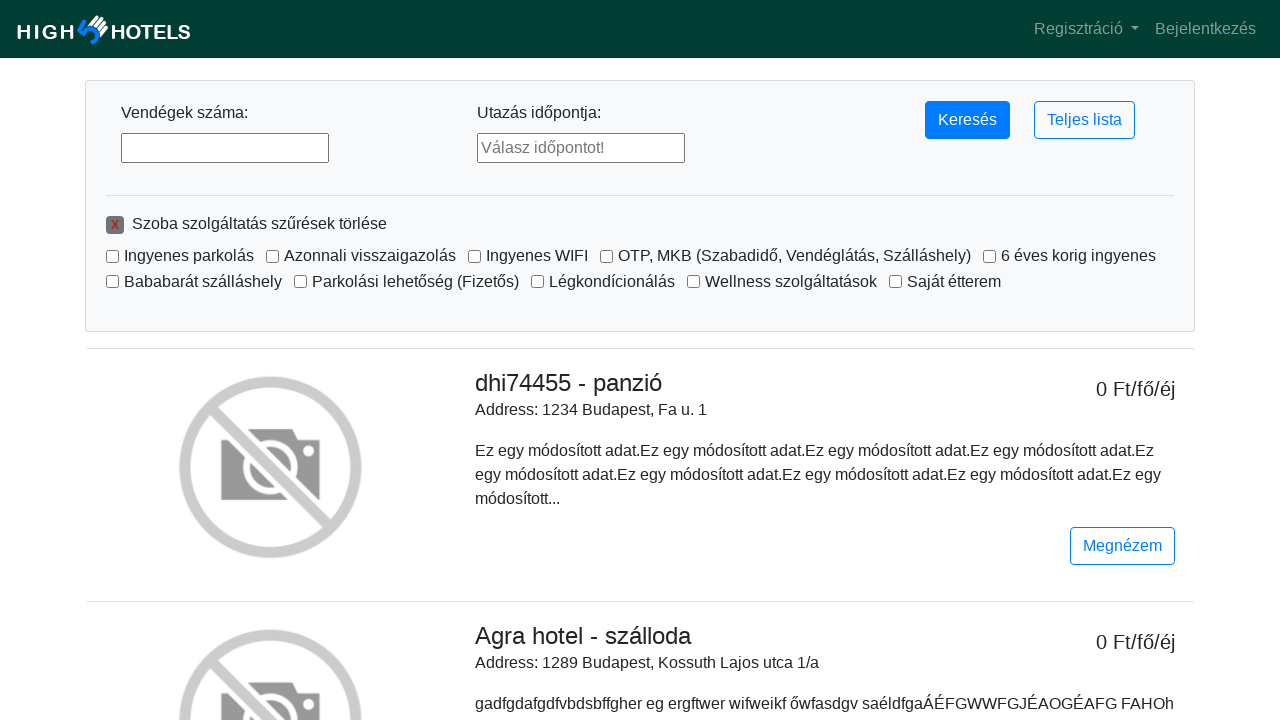